Tests tab management by opening a new tab and navigating to a different website

Starting URL: https://www.opencart.com/

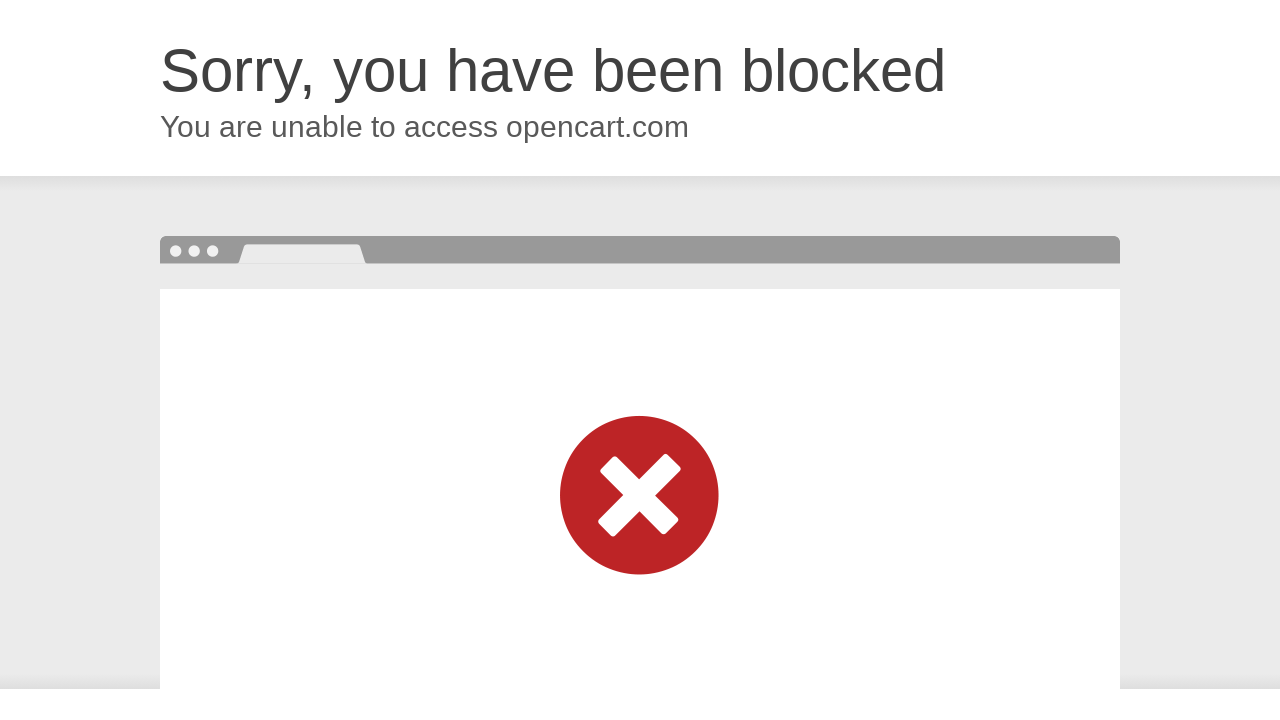

Opened a new tab/page
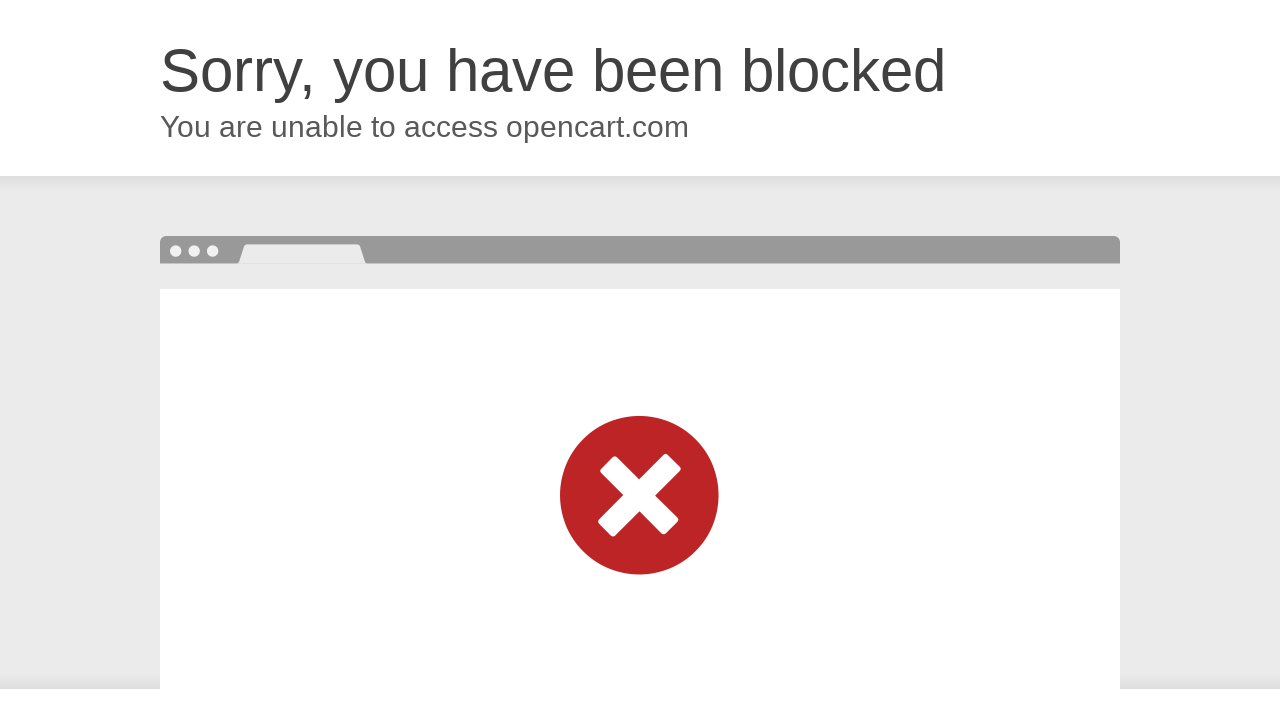

Navigated to https://orangehrm.com/ in new tab
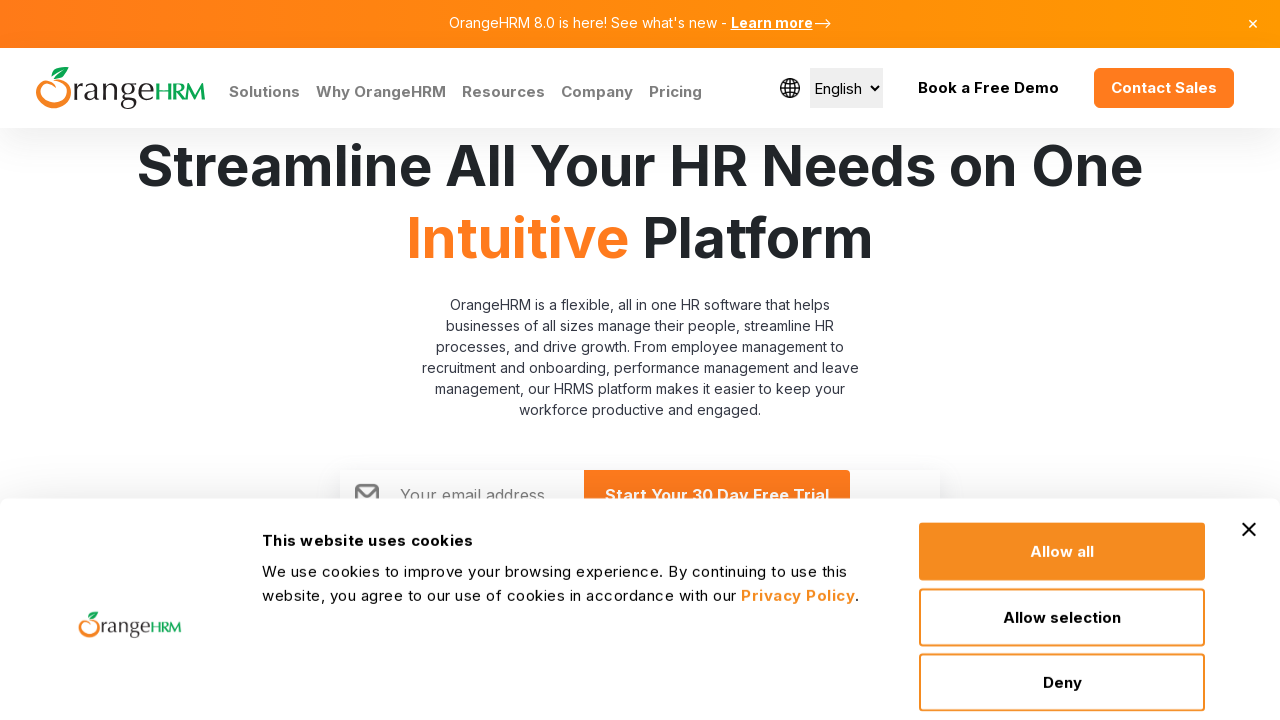

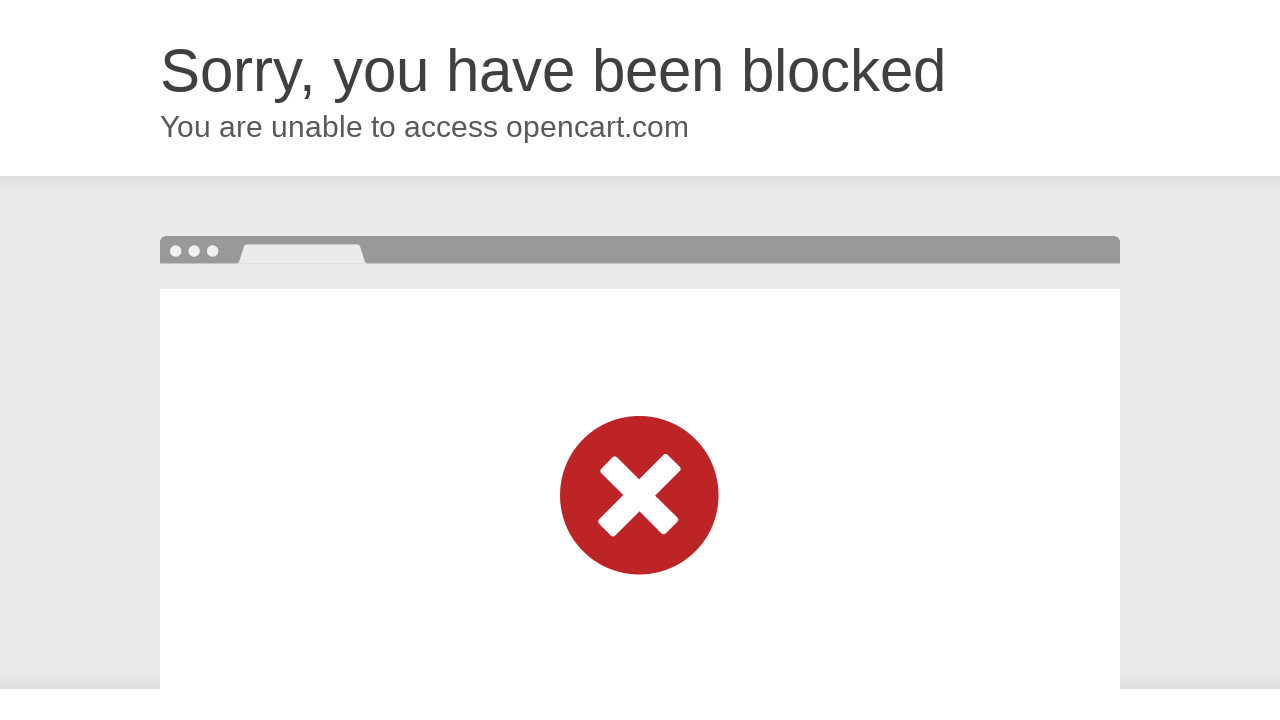